Tests custom checkbox interactions on a Google Forms page by selecting cities Cần Thơ and Quảng Ngãi

Starting URL: https://docs.google.com/forms/d/e/1FAIpQLSfiypnd69zhuDkjKgqvpID9kwO29UCzeCVrGGtbNPZXQok0jA/viewform

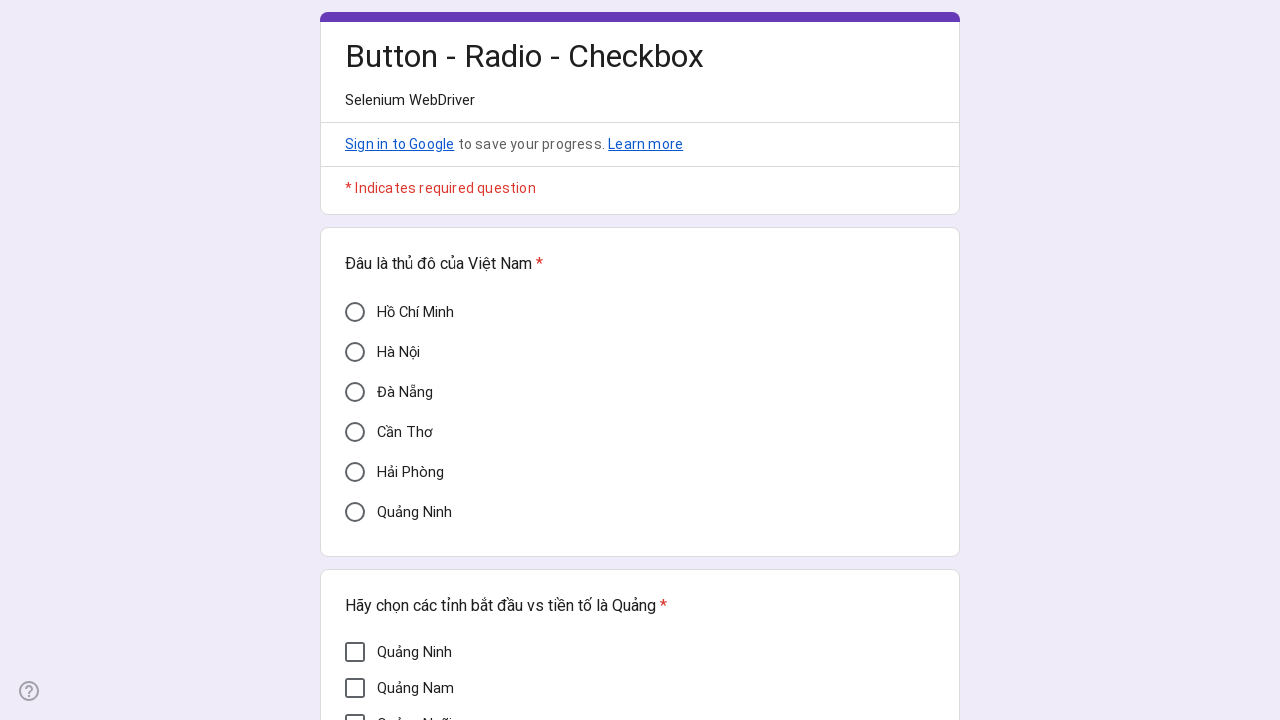

Clicked Cần Thơ checkbox to select it at (355, 432) on xpath=//div[@data-value='Cần Thơ' and @aria-checked='false']
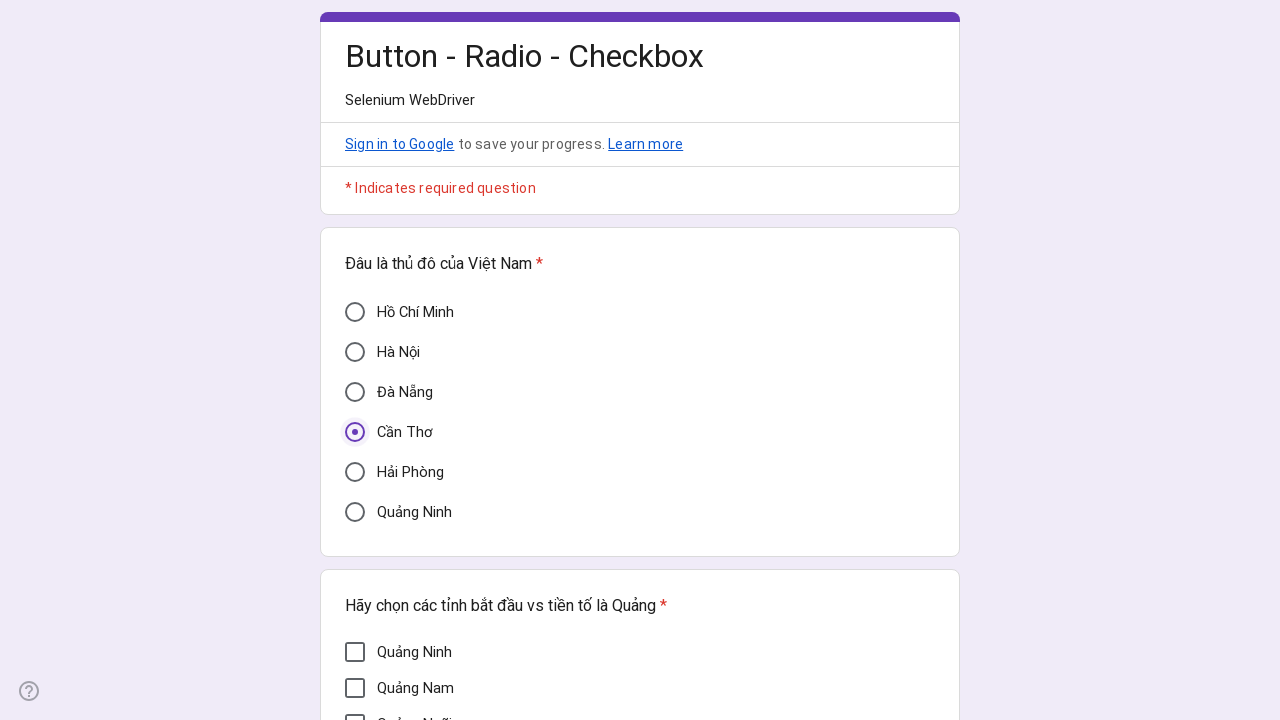

Clicked Quảng Ngãi checkbox to select it at (355, 710) on xpath=//div[@aria-label='Quảng Ngãi']
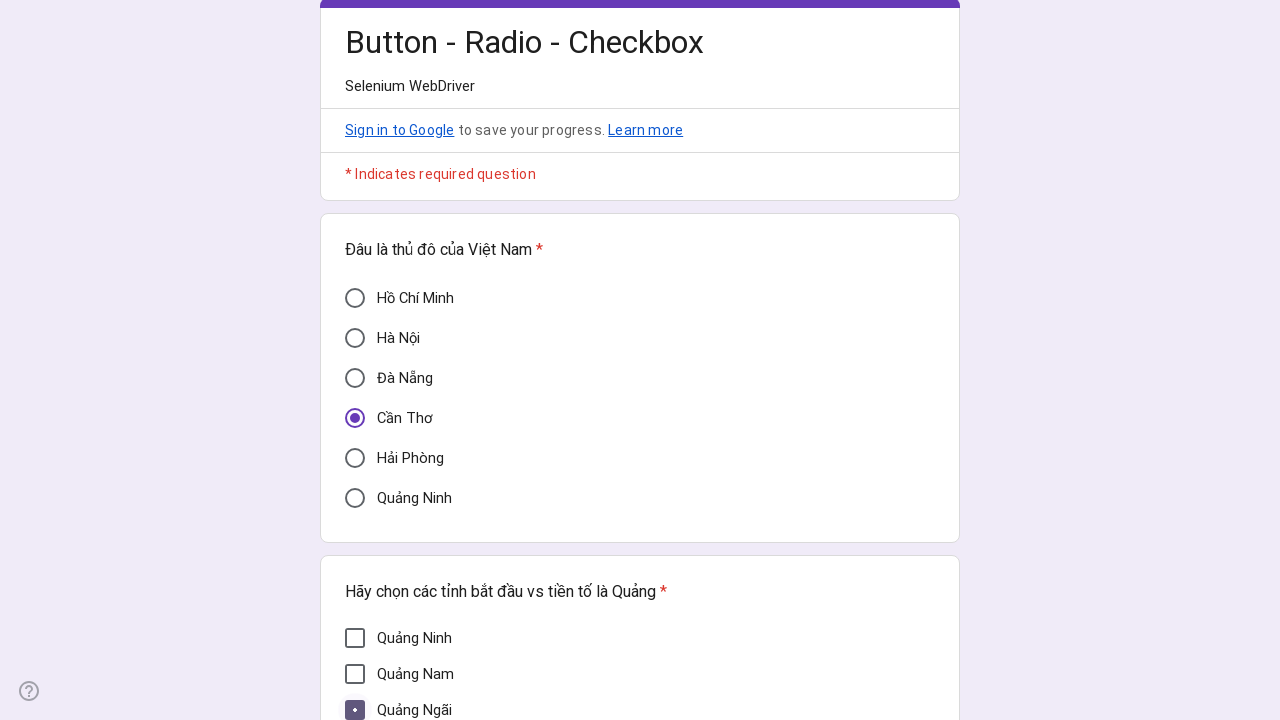

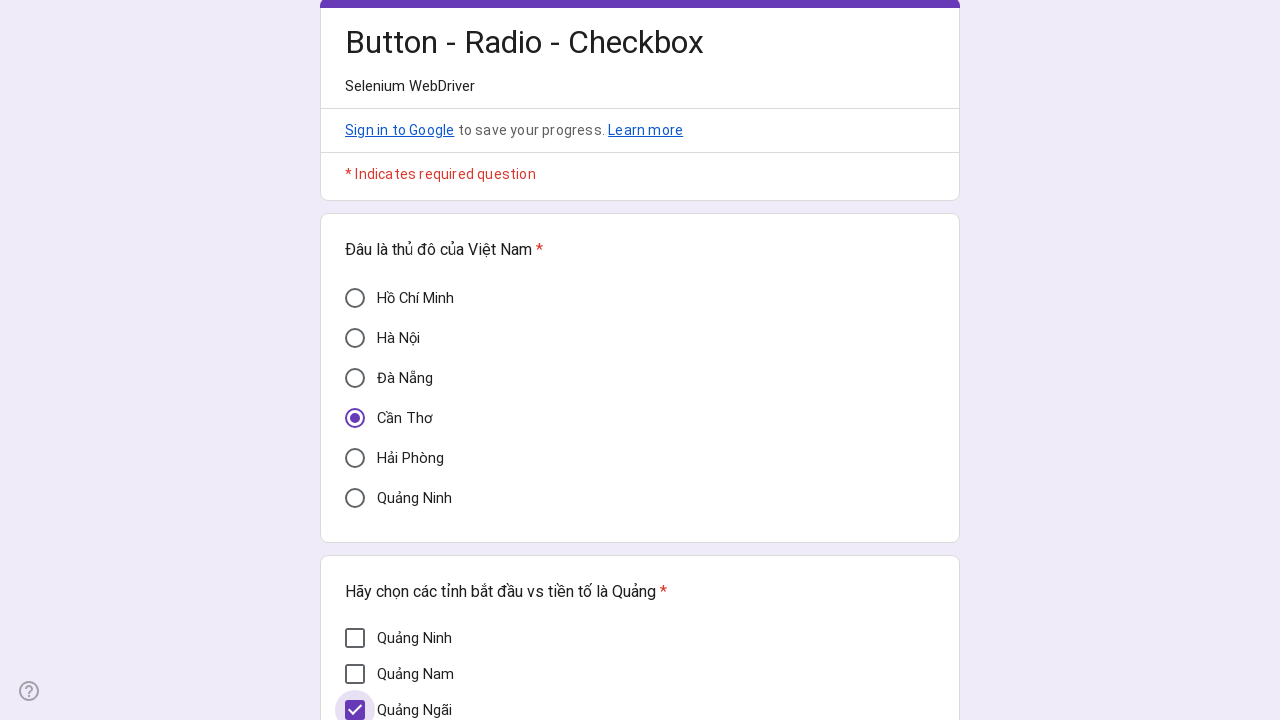